Tests dynamic radio button selection by iterating through radio buttons and selecting the one with value "JAVA"

Starting URL: http://seleniumpractise.blogspot.com/2016/08/how-to-automate-radio-button-in.html

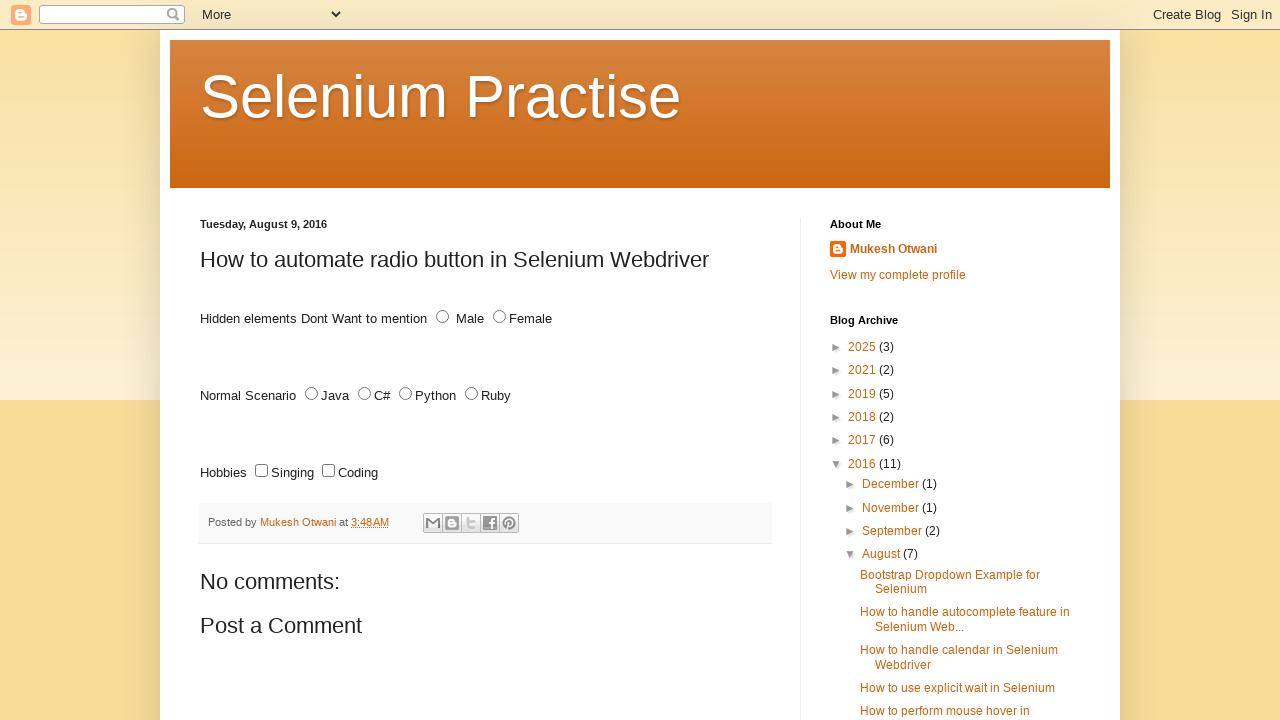

Located all radio buttons with name 'lang'
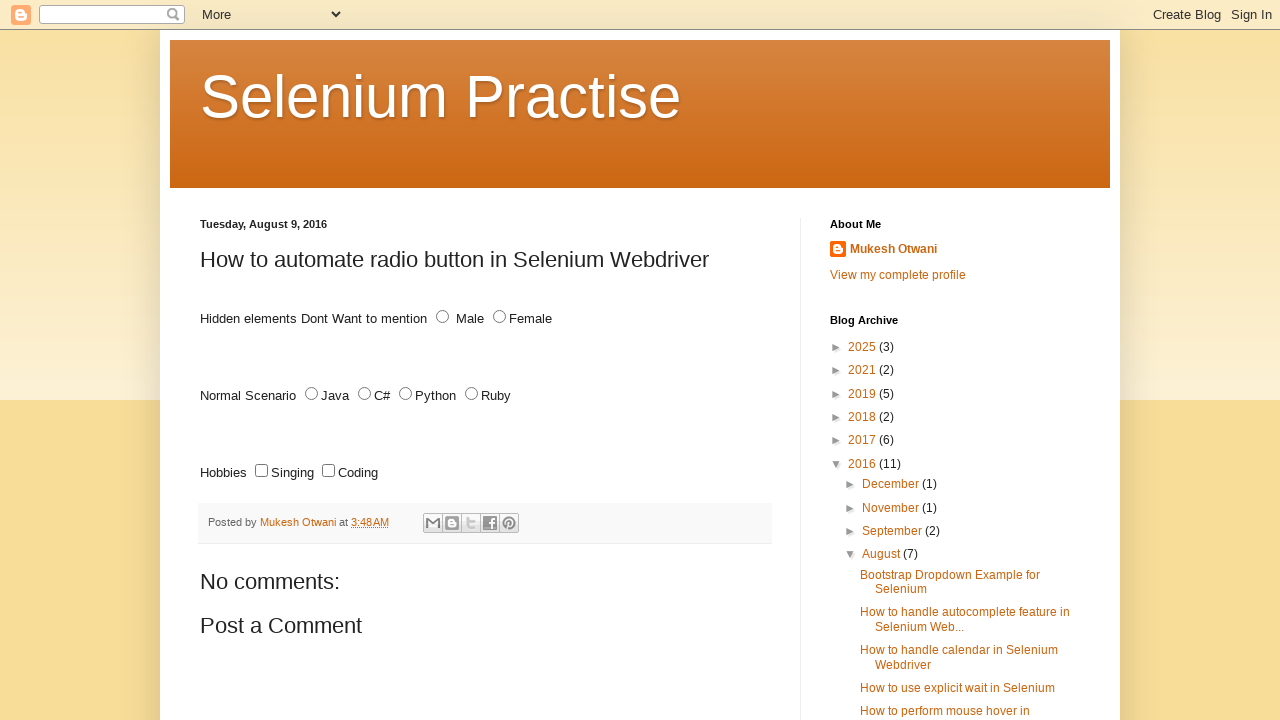

Retrieved value attribute from radio button: 'JAVA'
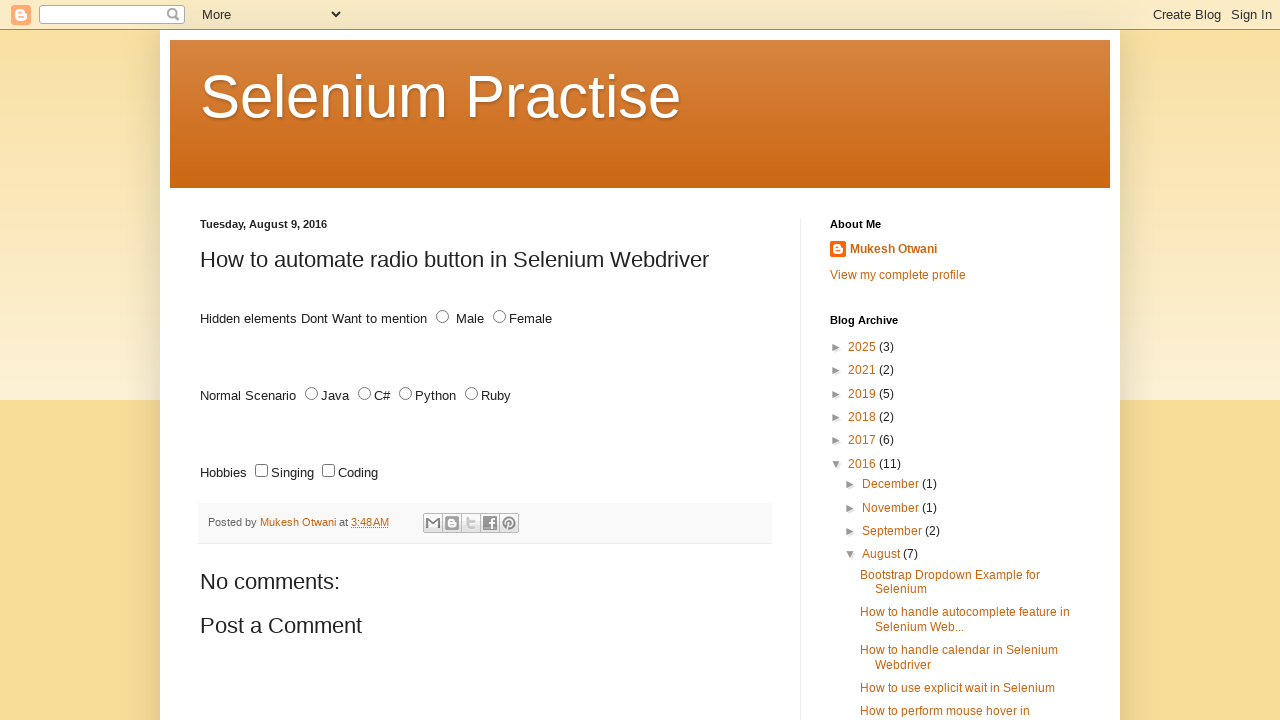

Clicked radio button with value 'JAVA' at (312, 394) on xpath=//input[@name='lang' and @type='radio'] >> nth=0
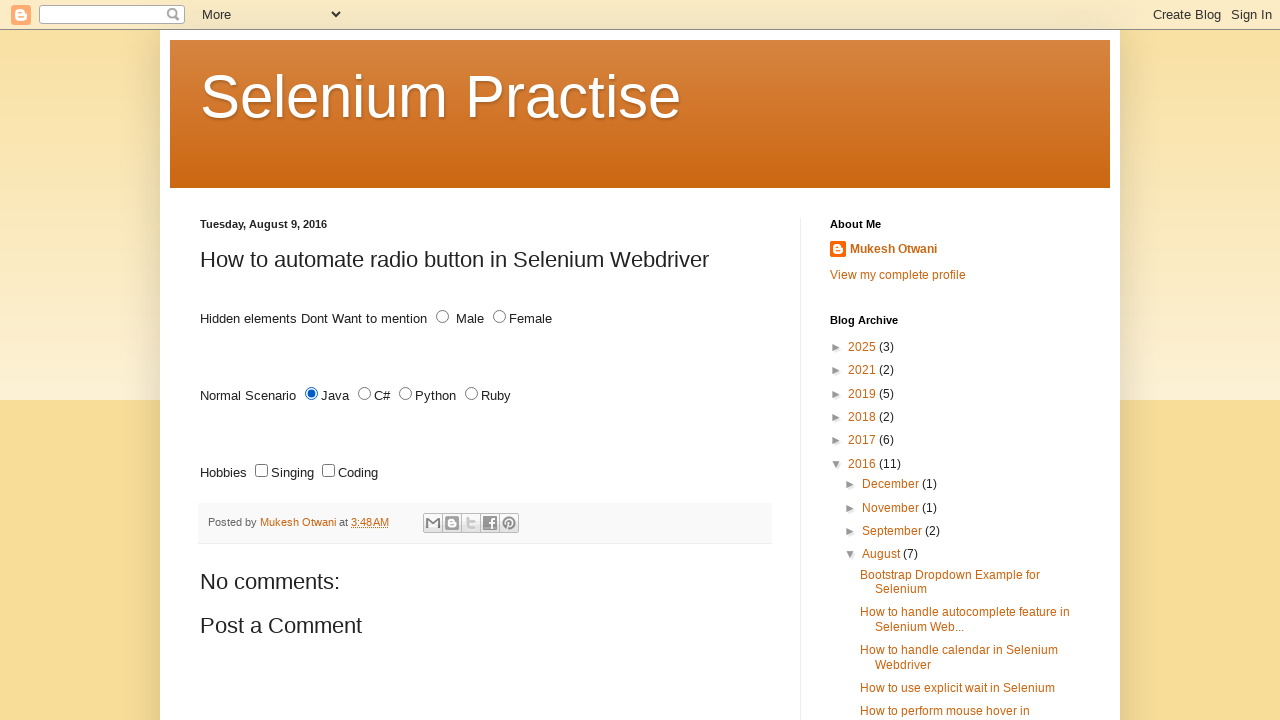

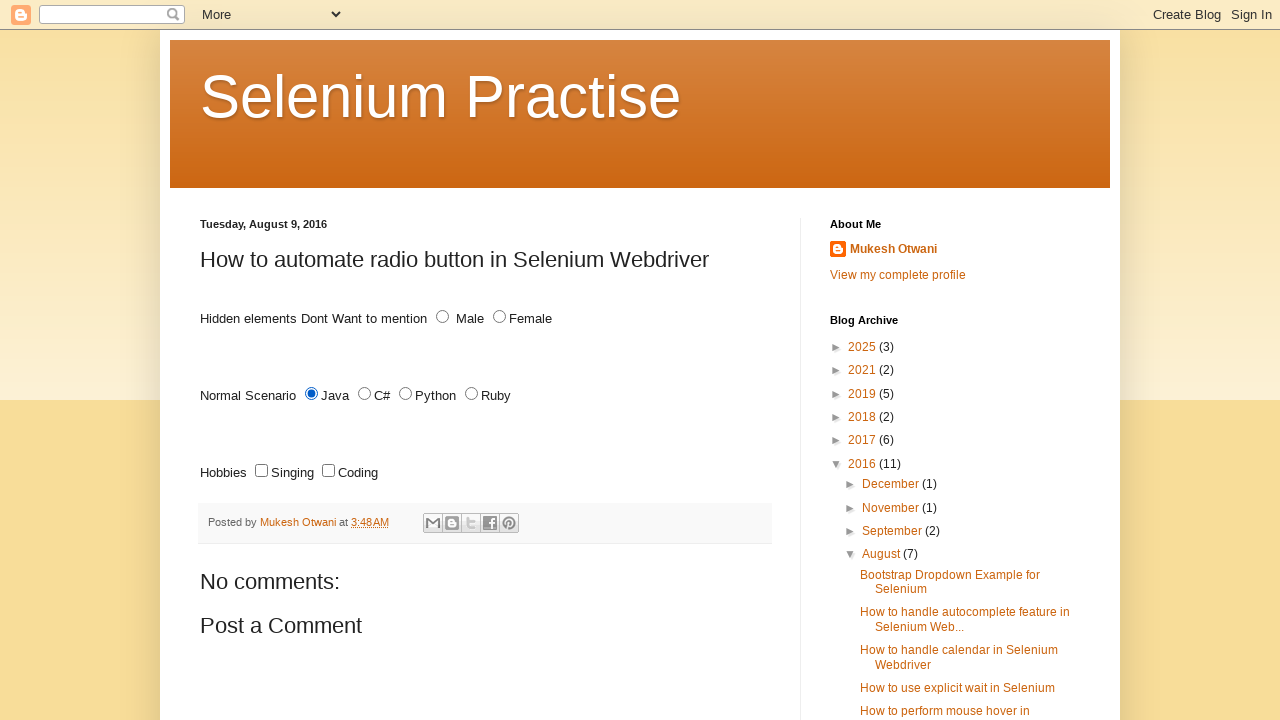